Tests adding todo items by creating two todos and verifying they appear in the list correctly

Starting URL: https://demo.playwright.dev/todomvc

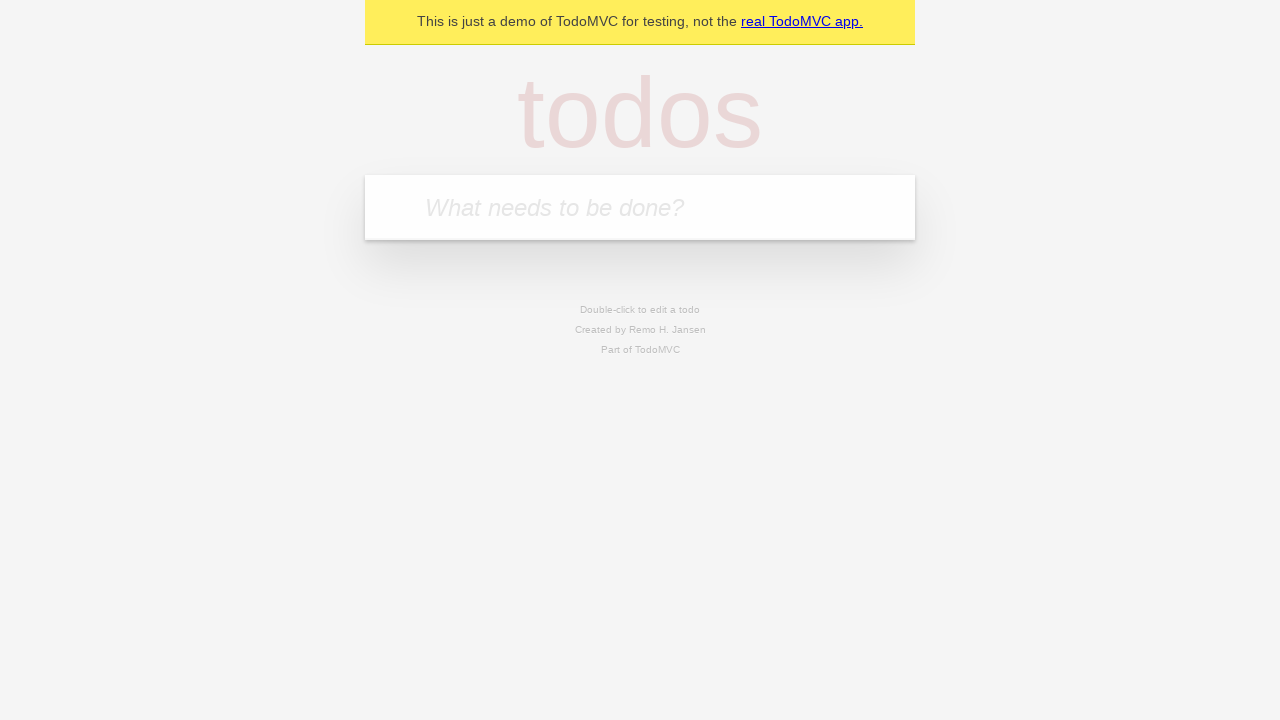

Filled new todo input with 'buy some cheese' on .new-todo
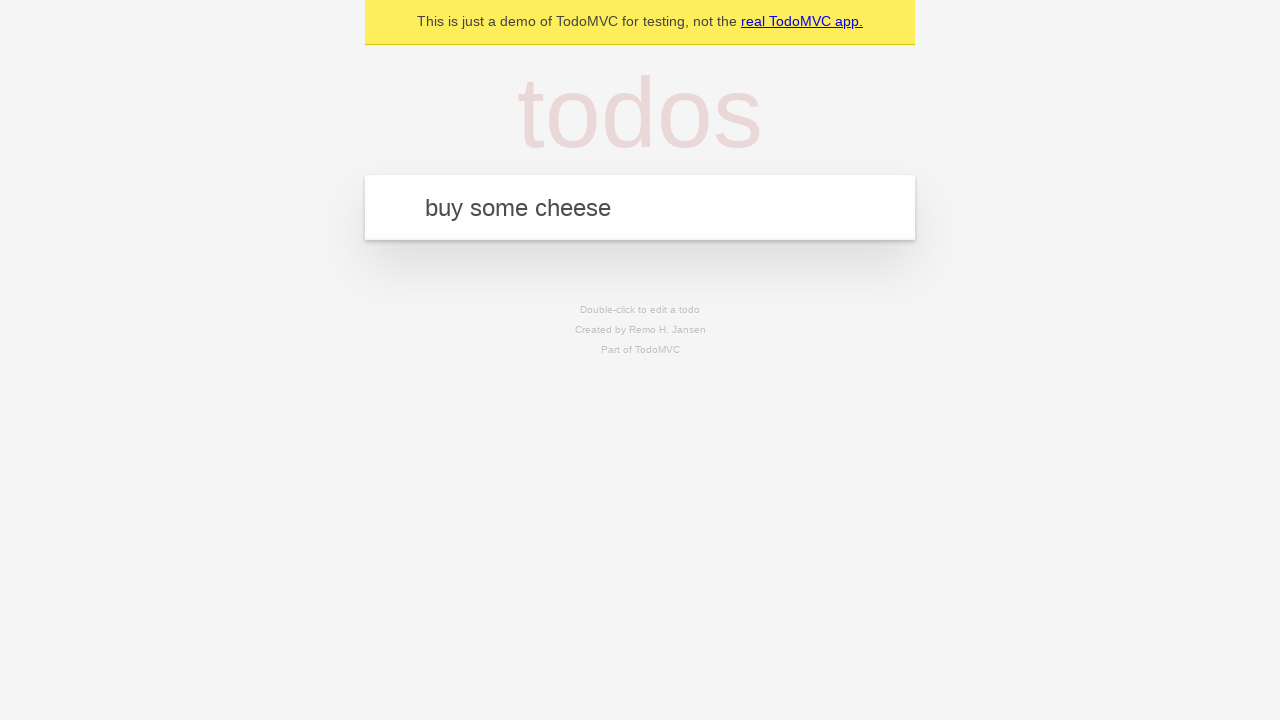

Pressed Enter to create first todo item on .new-todo
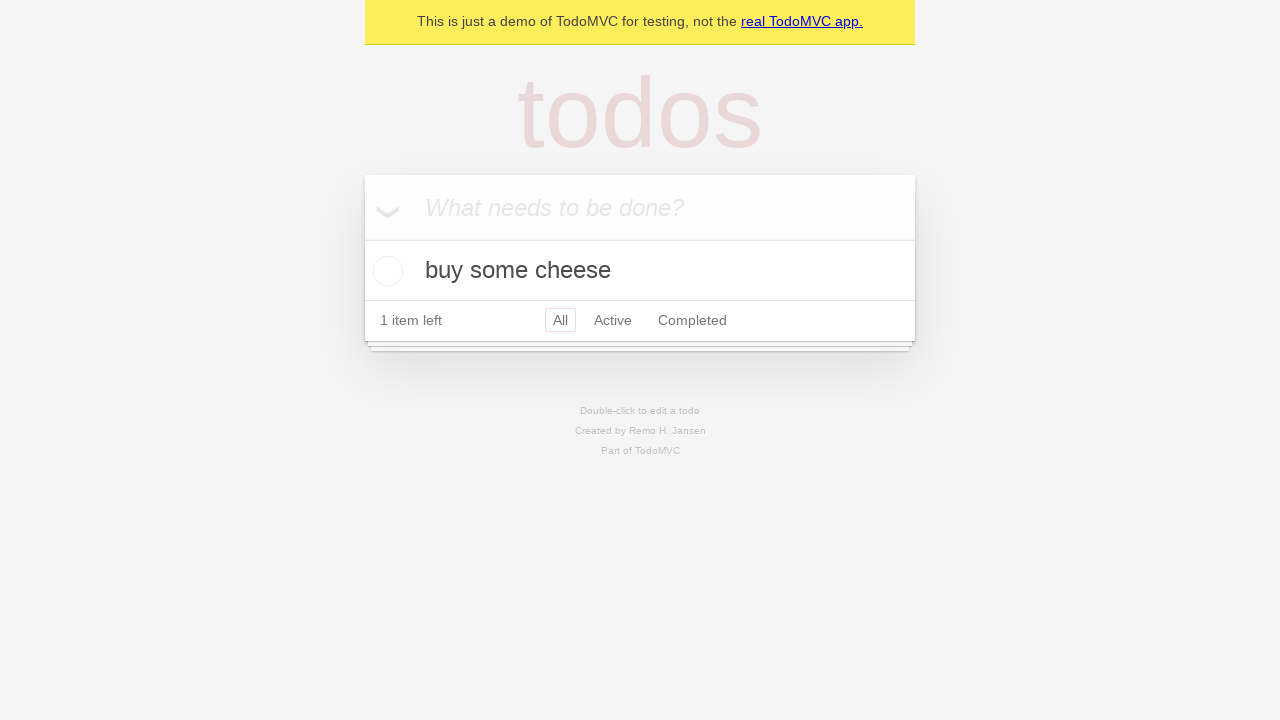

First todo item appeared in the list
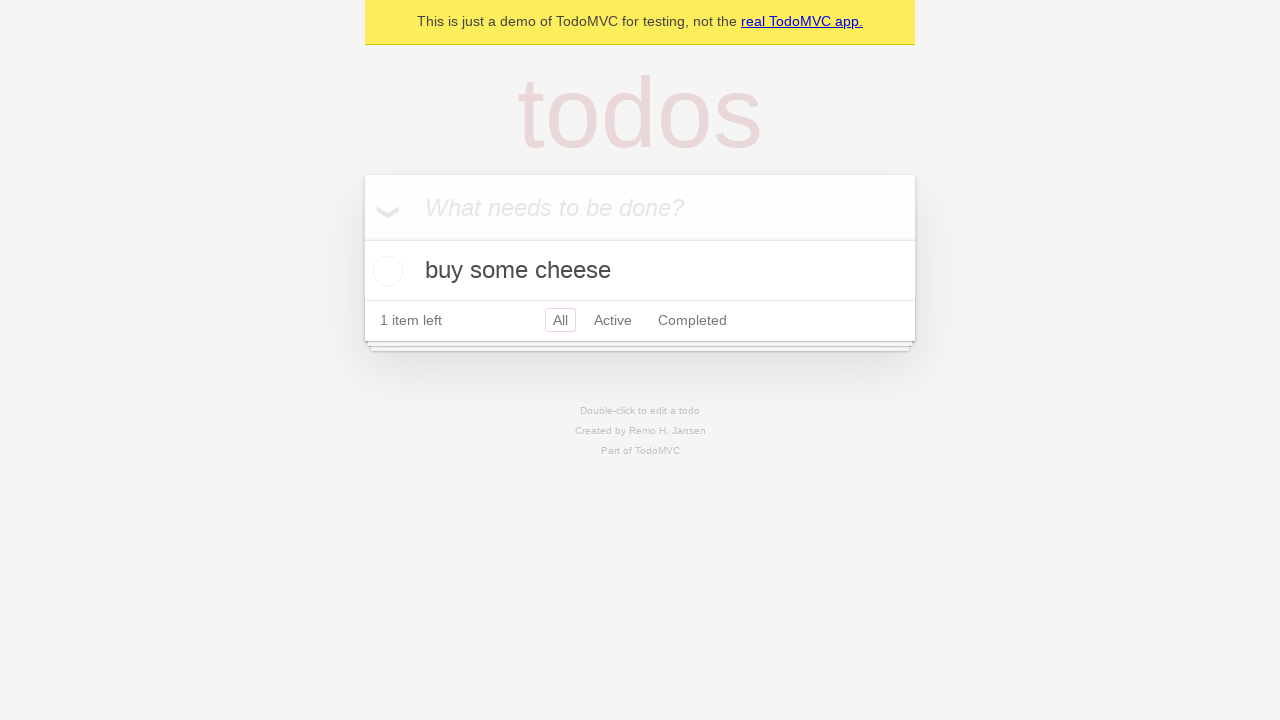

Filled new todo input with 'feed the cat' on .new-todo
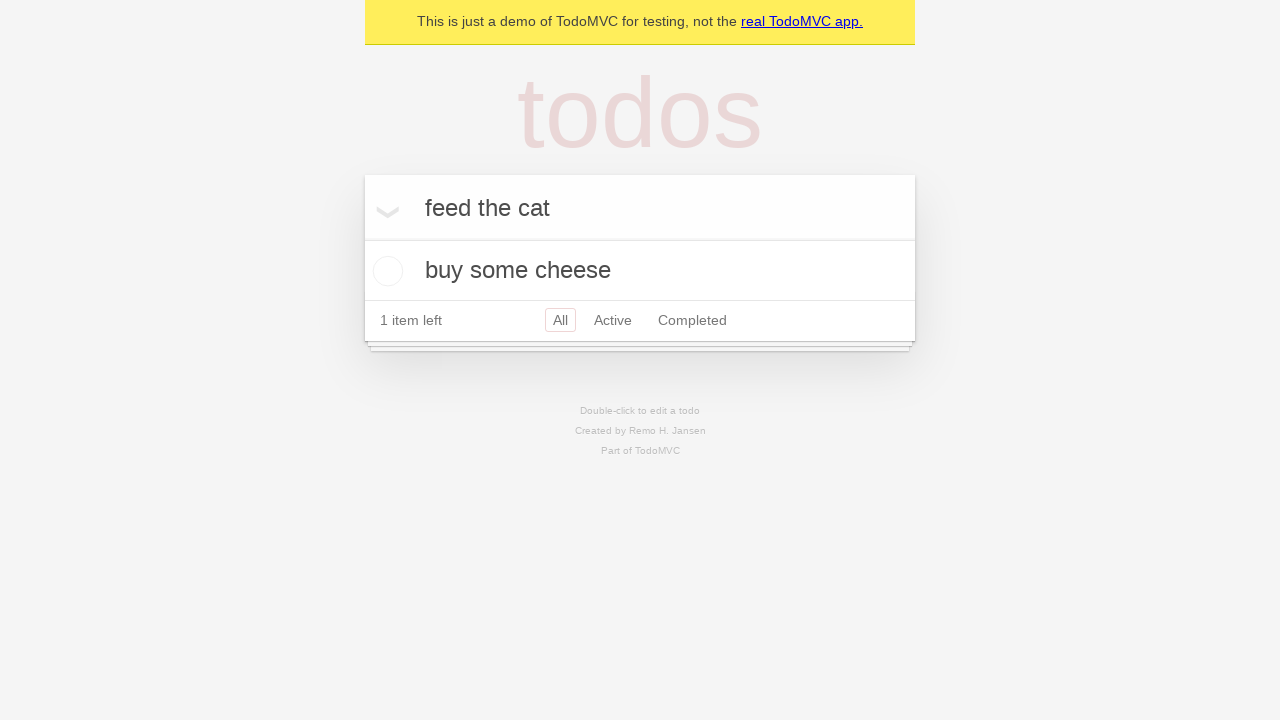

Pressed Enter to create second todo item on .new-todo
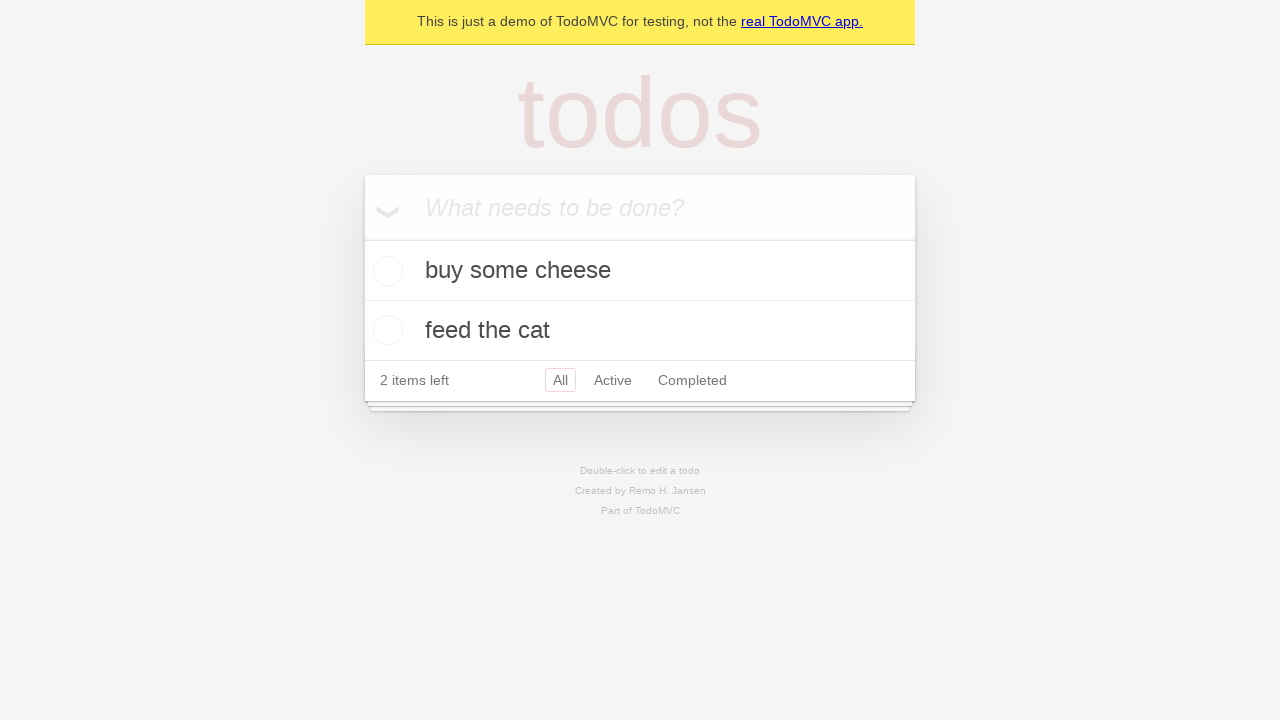

Second todo item appeared in the list
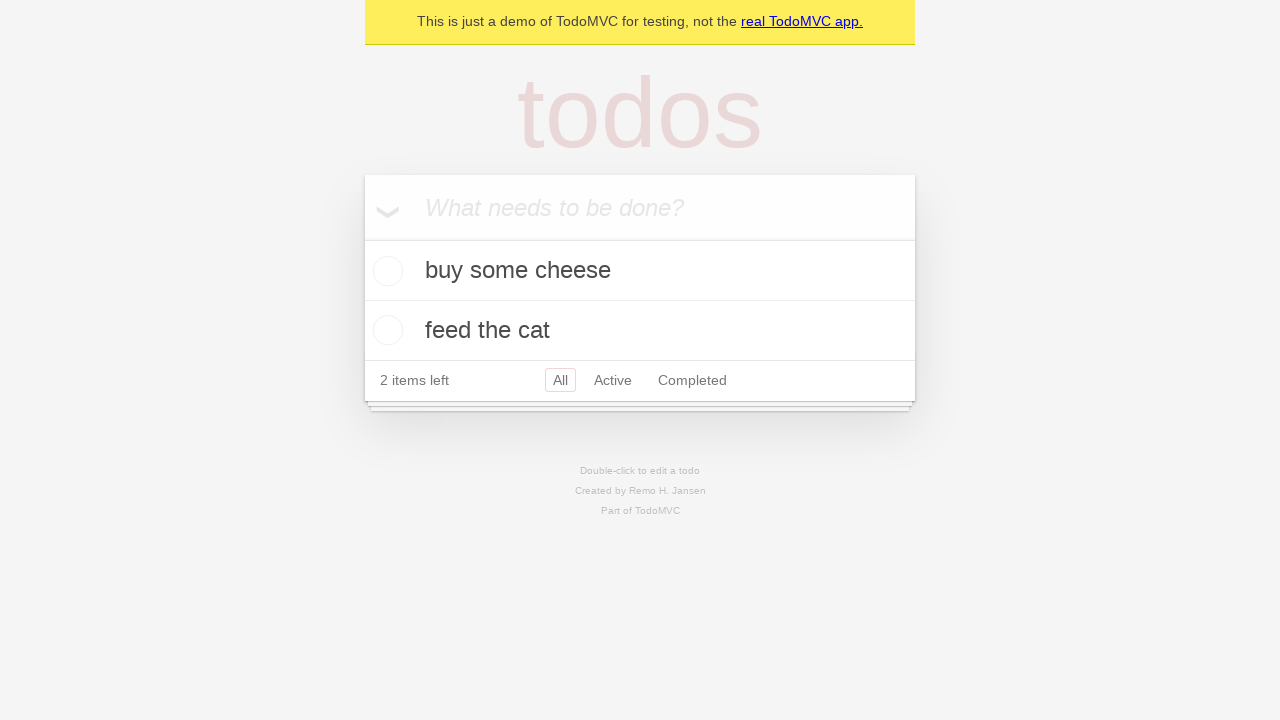

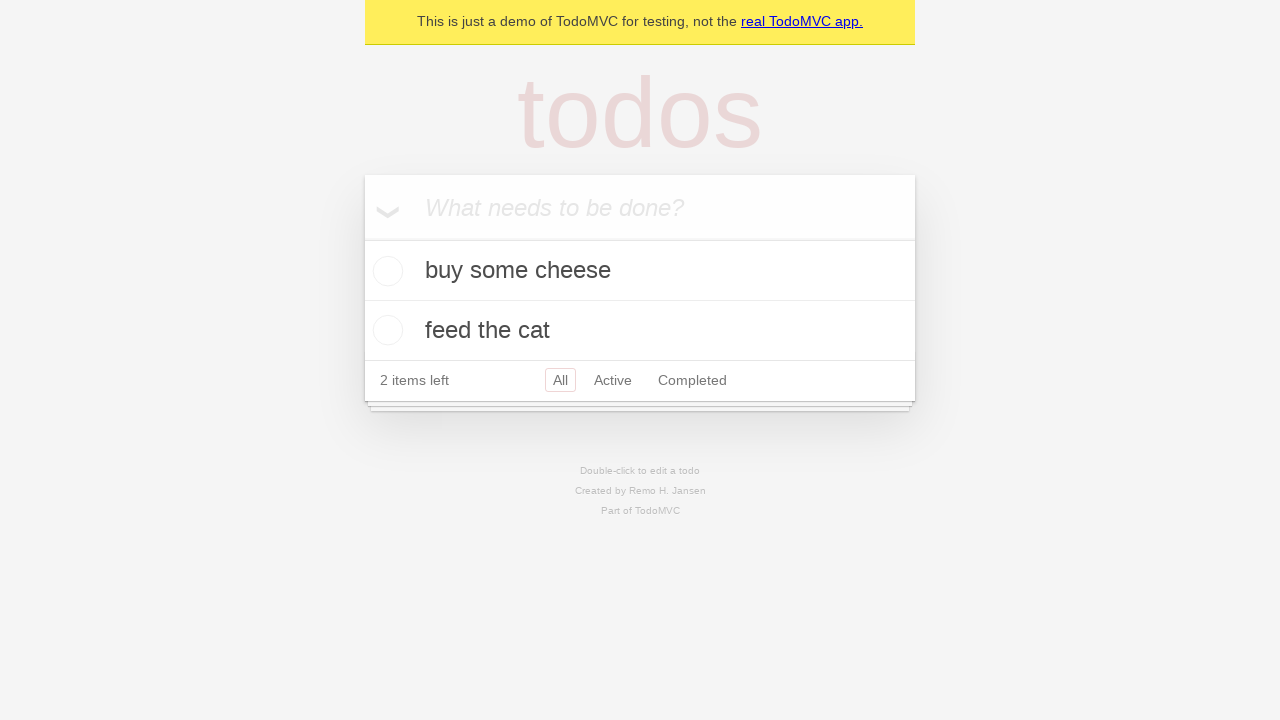